Tests table sorting by clicking the Due column header twice to sort values in descending order

Starting URL: http://the-internet.herokuapp.com/tables

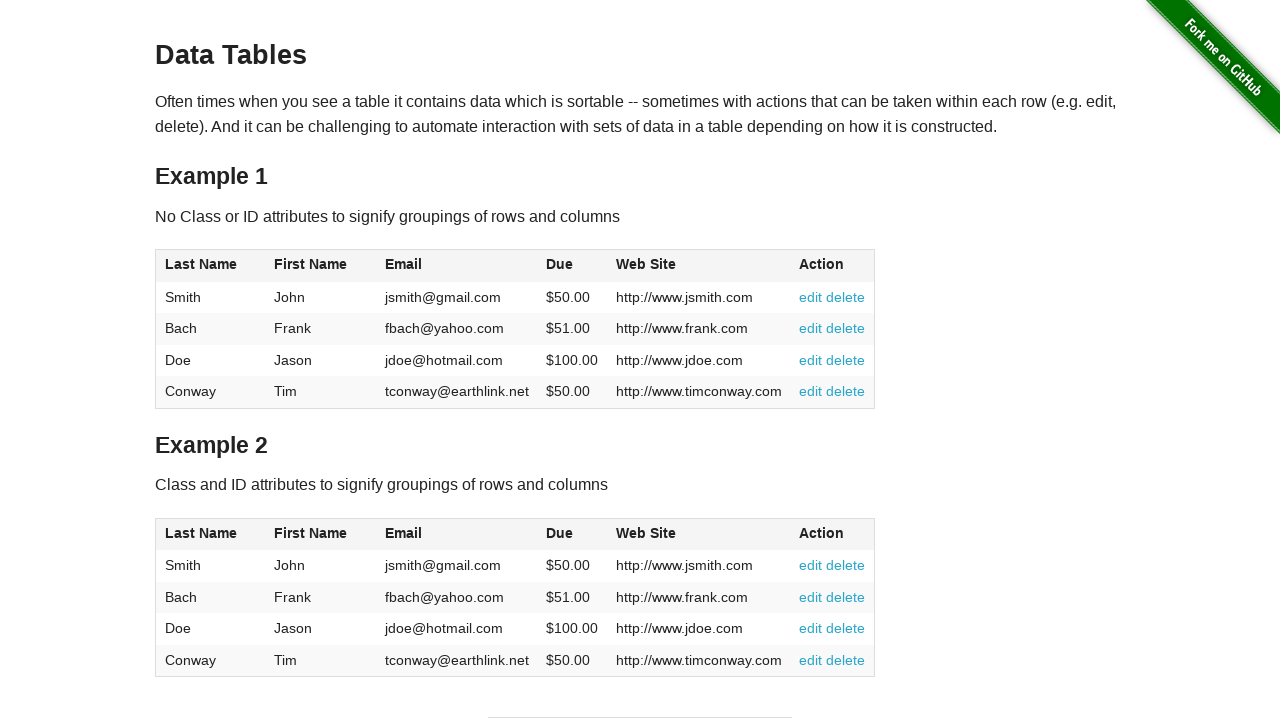

Clicked Due column header first time to sort ascending at (572, 266) on #table1 thead tr th:nth-of-type(4)
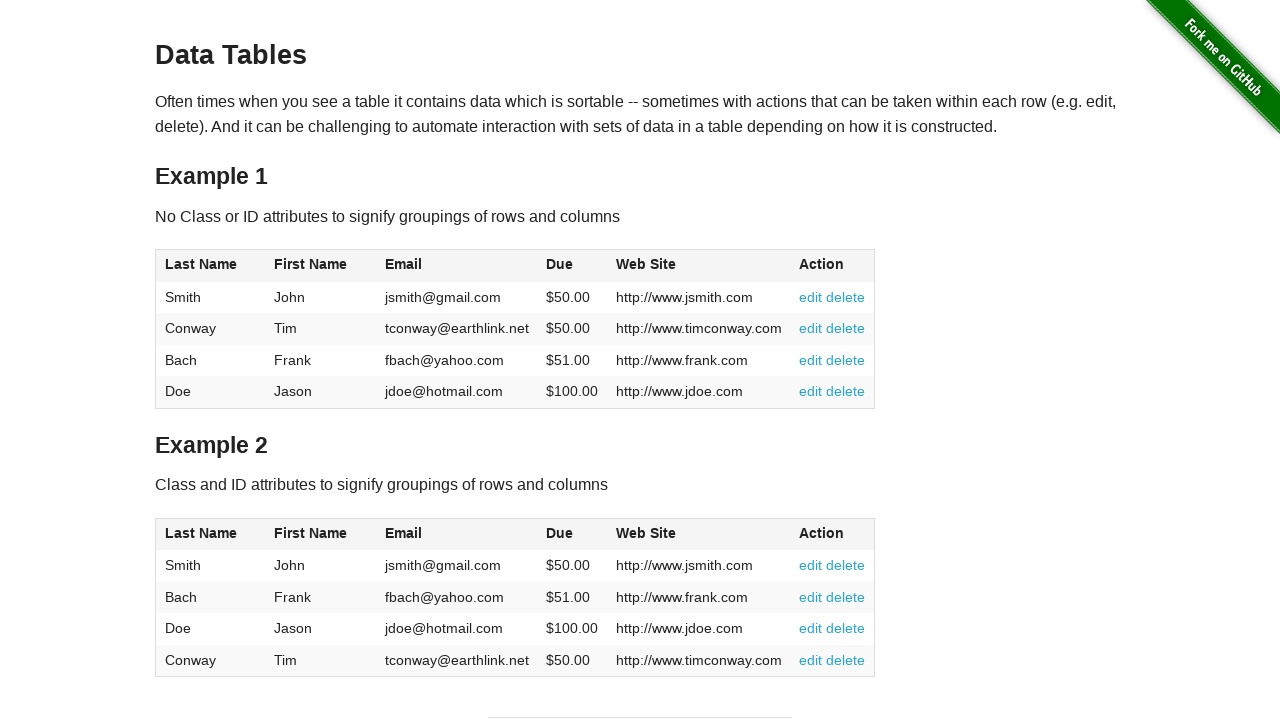

Clicked Due column header second time to sort descending at (572, 266) on #table1 thead tr th:nth-of-type(4)
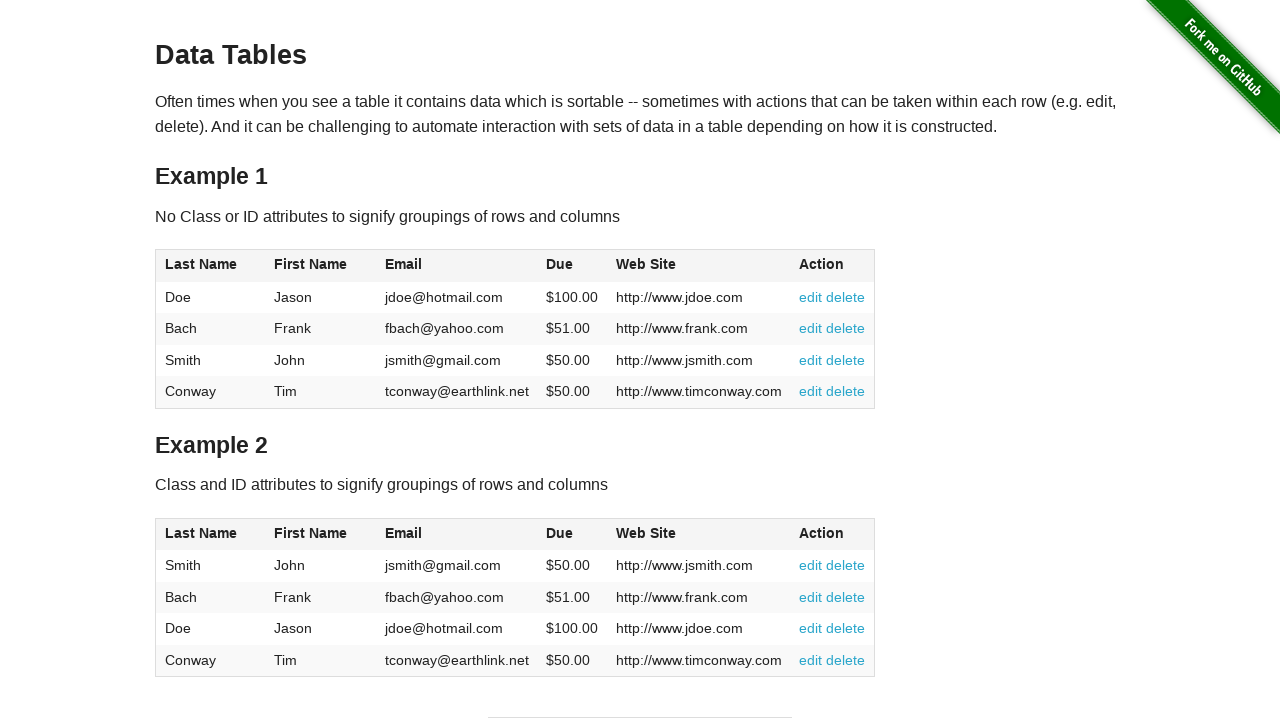

Due column values loaded and table sorted in descending order
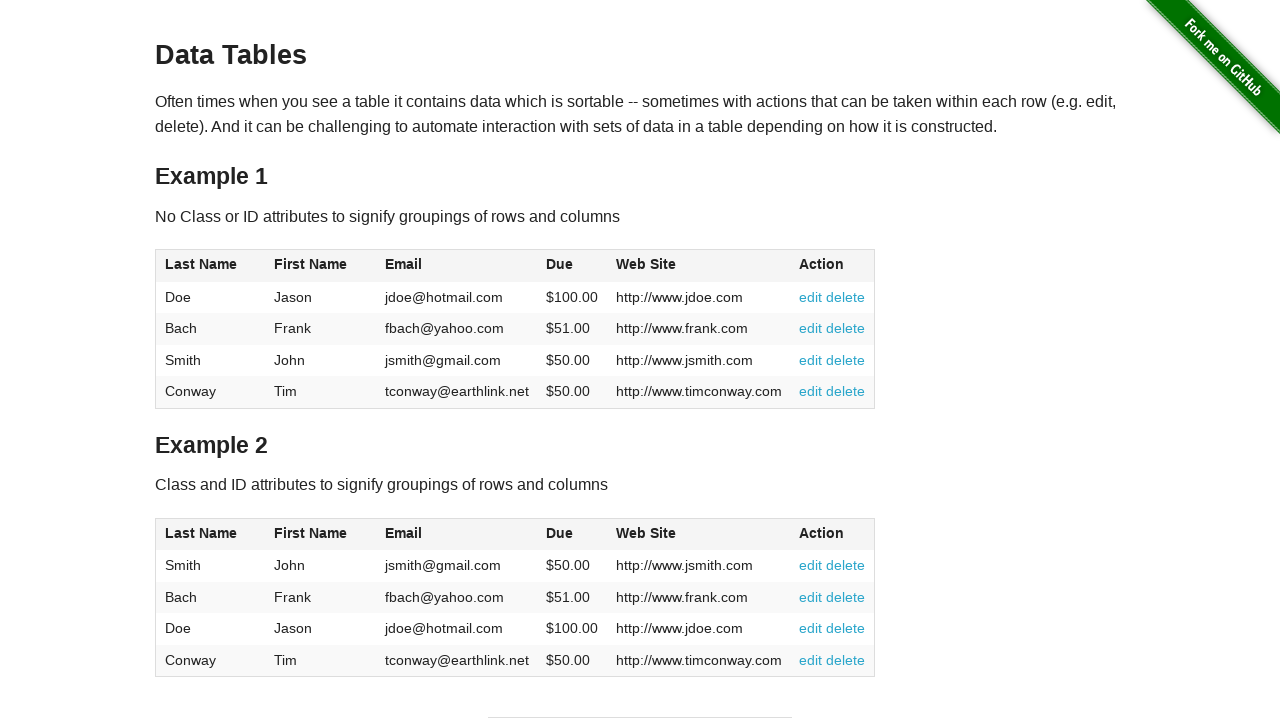

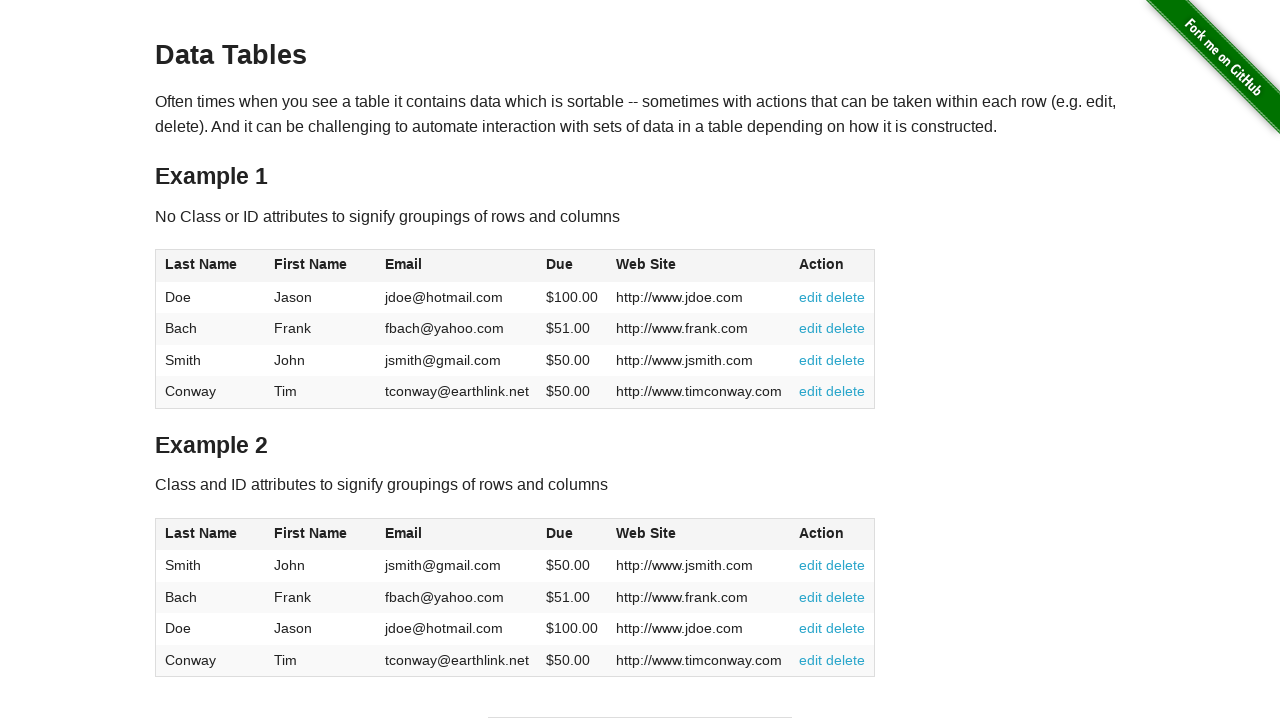